Tests dropdown selection using keyboard navigation by focusing the dropdown, pressing arrow down, and selecting with Enter

Starting URL: https://the-internet.herokuapp.com/dropdown

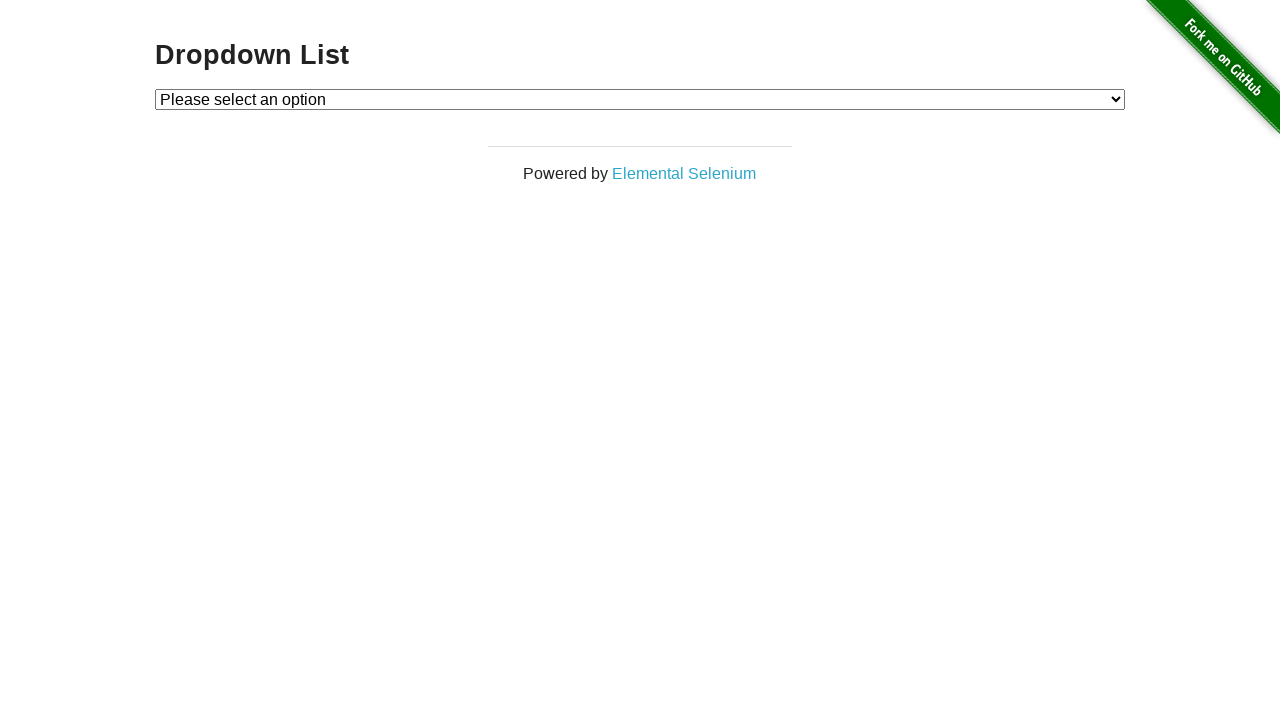

Focused on the dropdown element on #dropdown
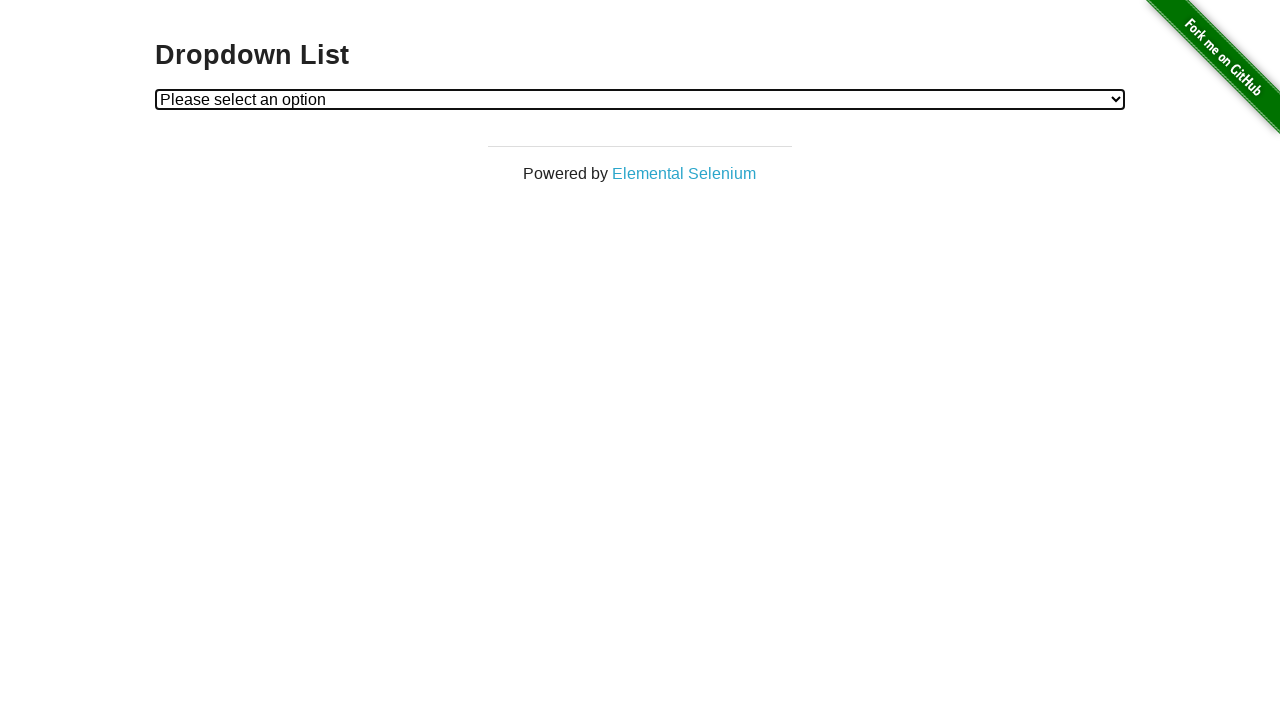

Pressed ArrowDown key to navigate dropdown options
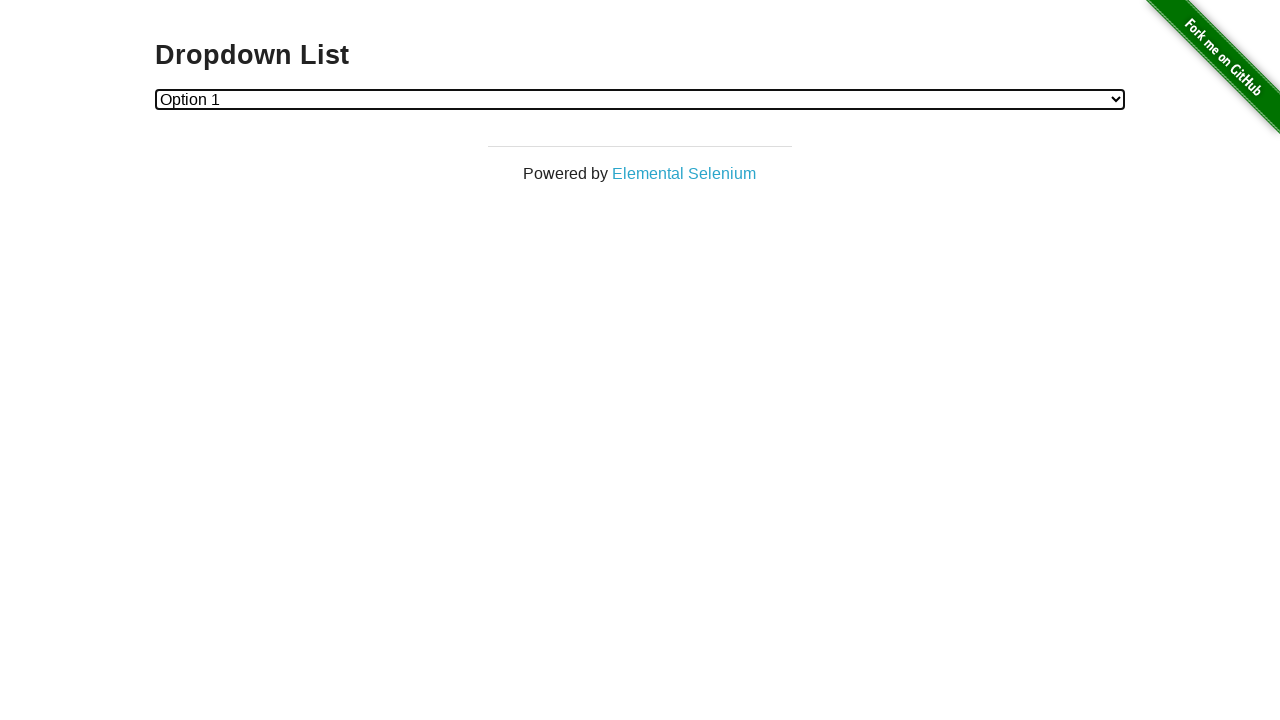

Pressed Enter key to select the highlighted option
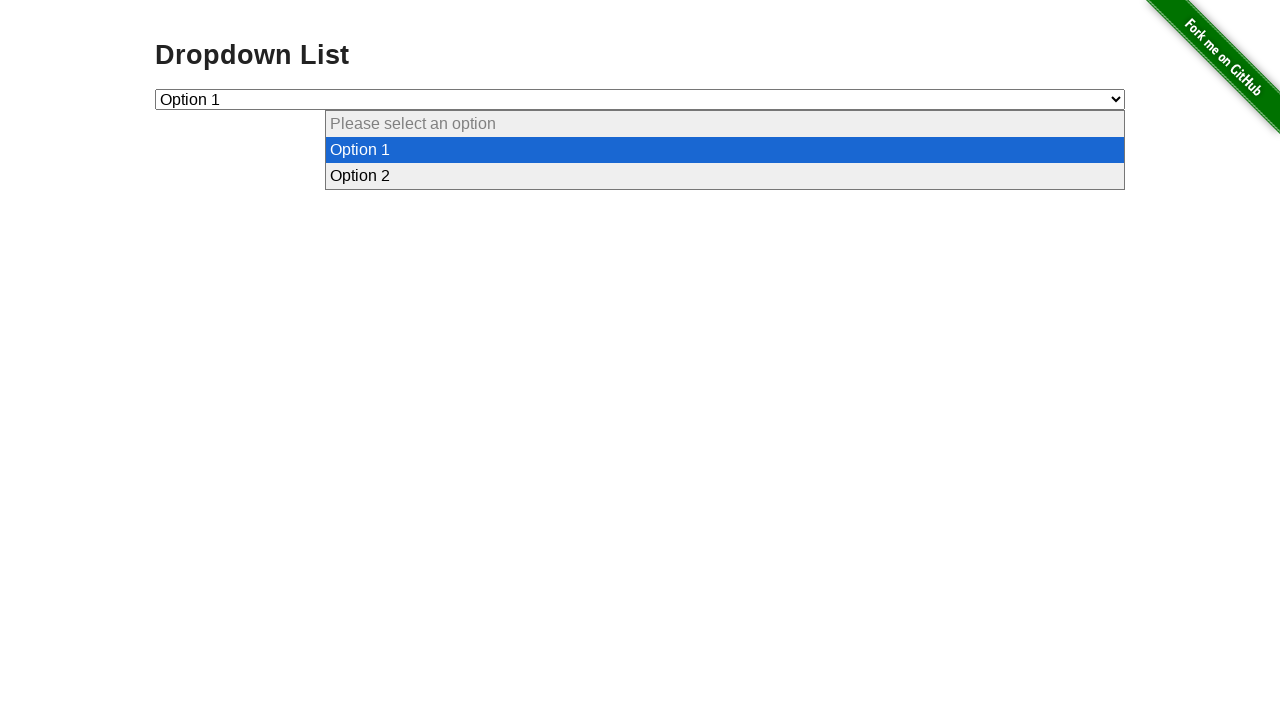

Verified dropdown selection was successful (value === '1')
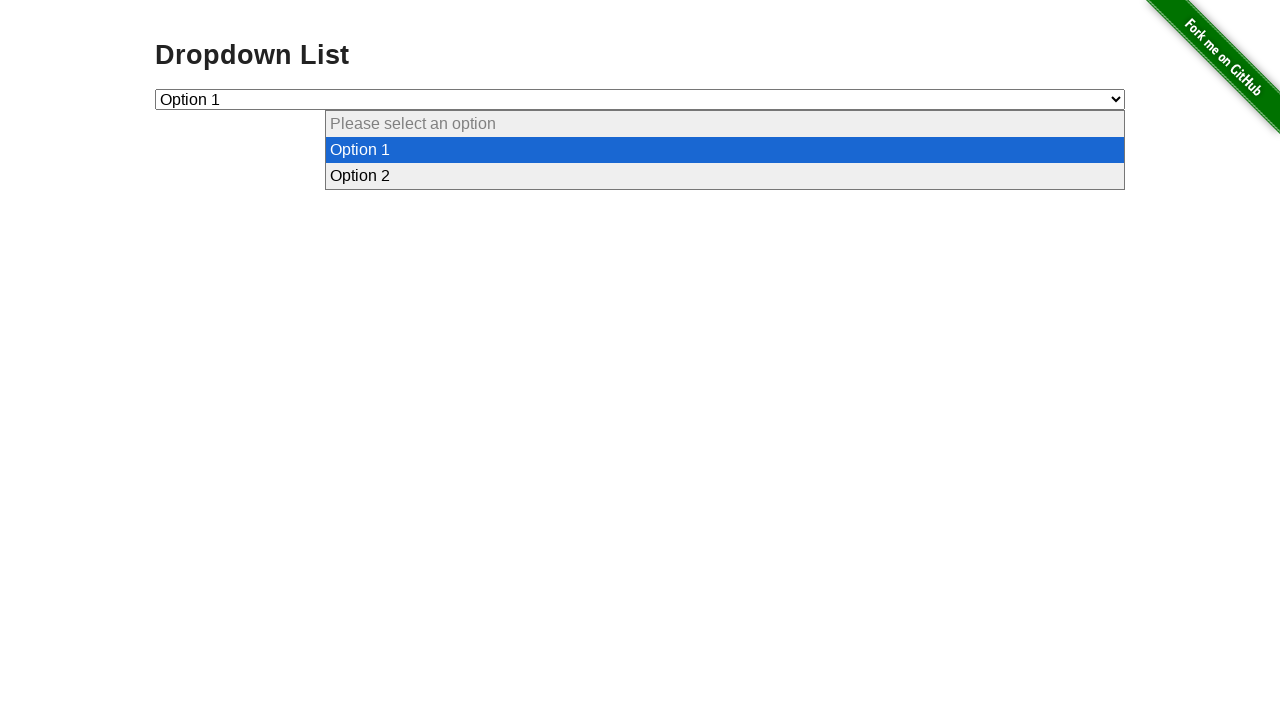

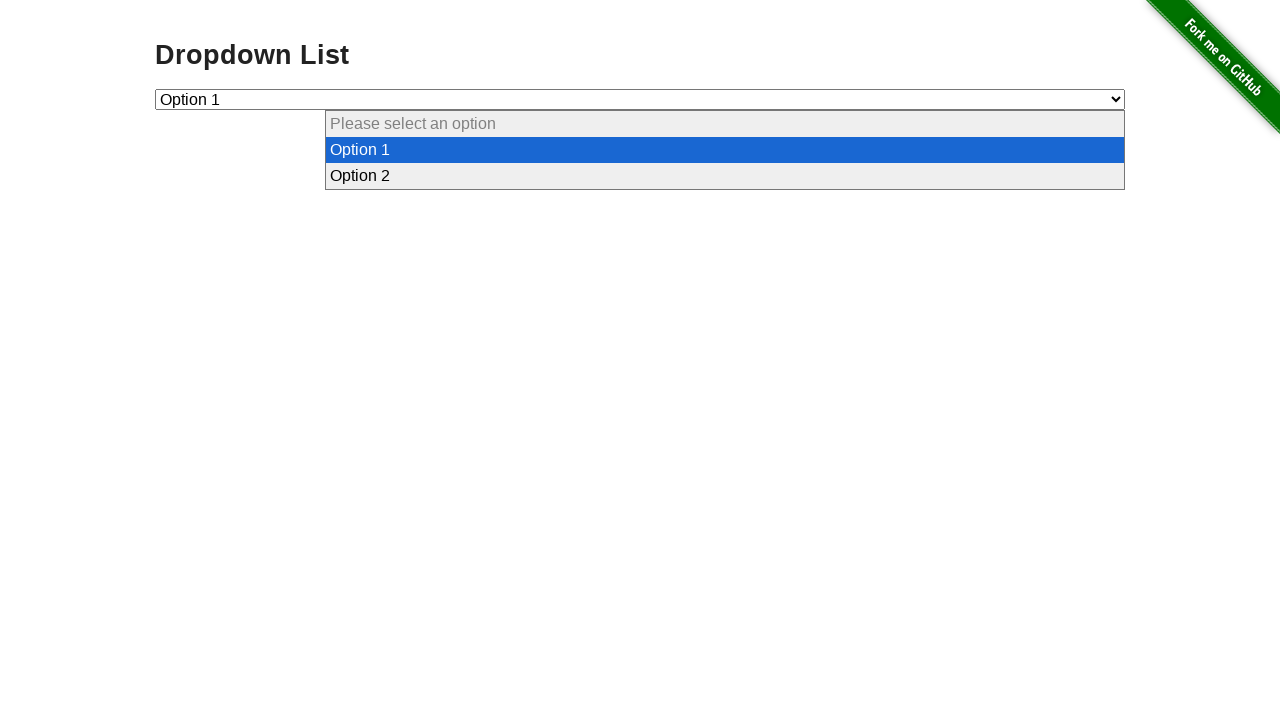